Tests that adding multiple meals increases the list size correctly by adding 4 items and checking the count after each addition

Starting URL: https://practice.expandtesting.com/tracalorie

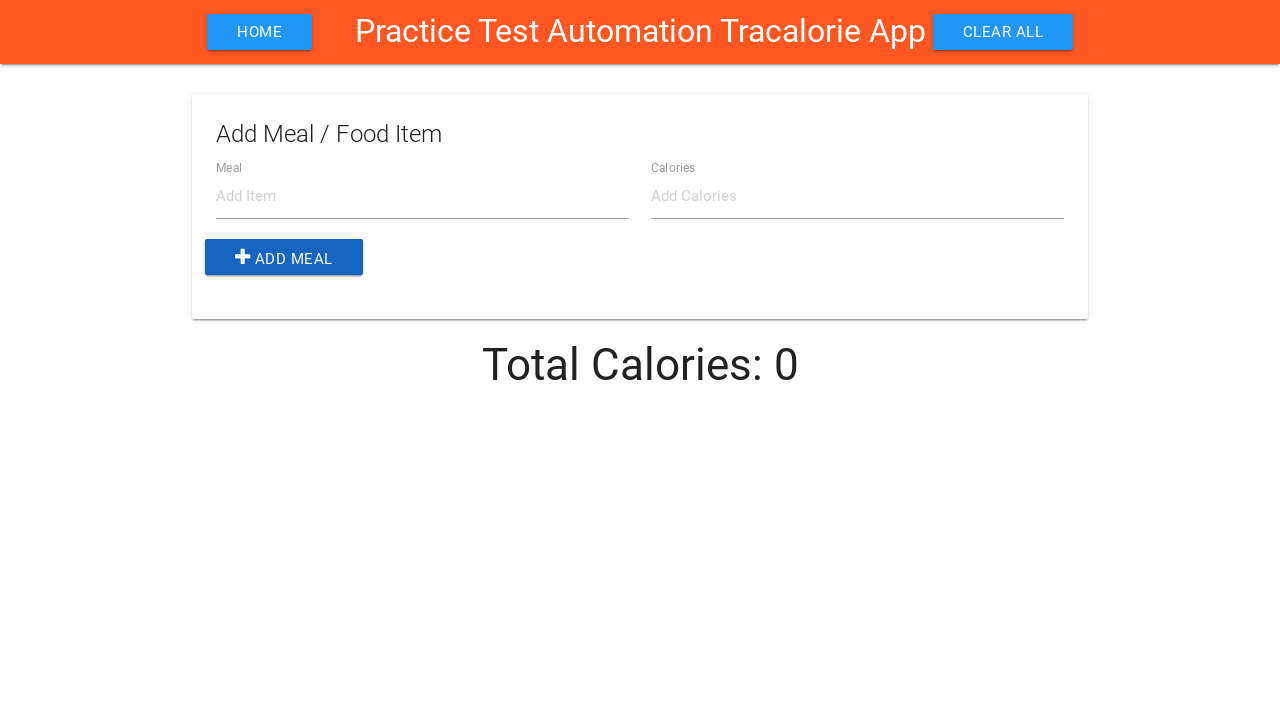

Navigated to Tracalorie practice application
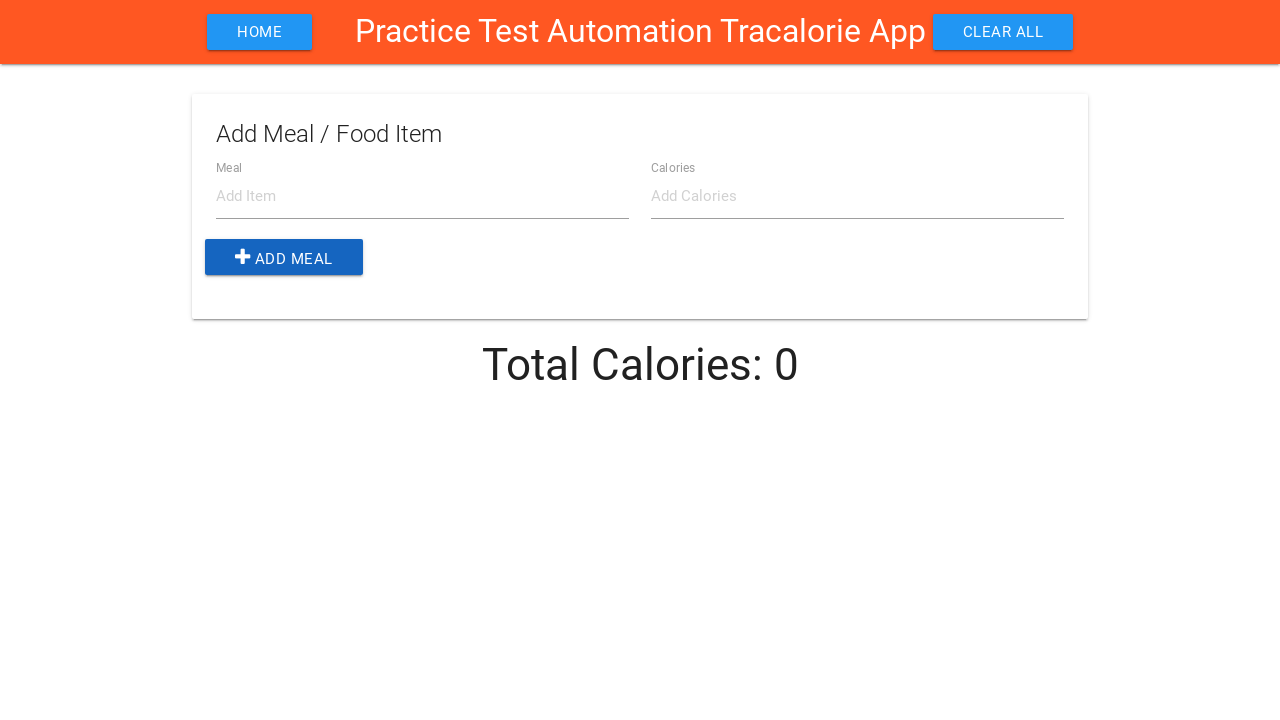

Filled meal name field with 'Pizza' on #item-name
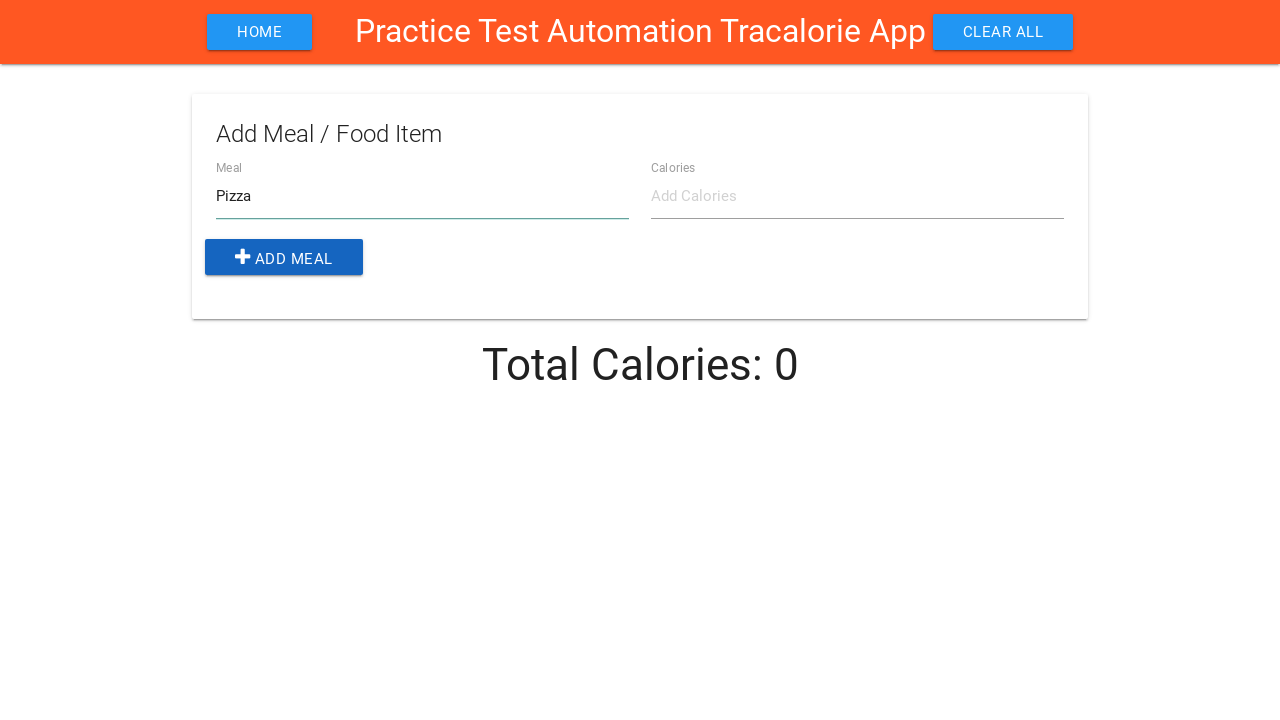

Filled calories field with '350' on #item-calories
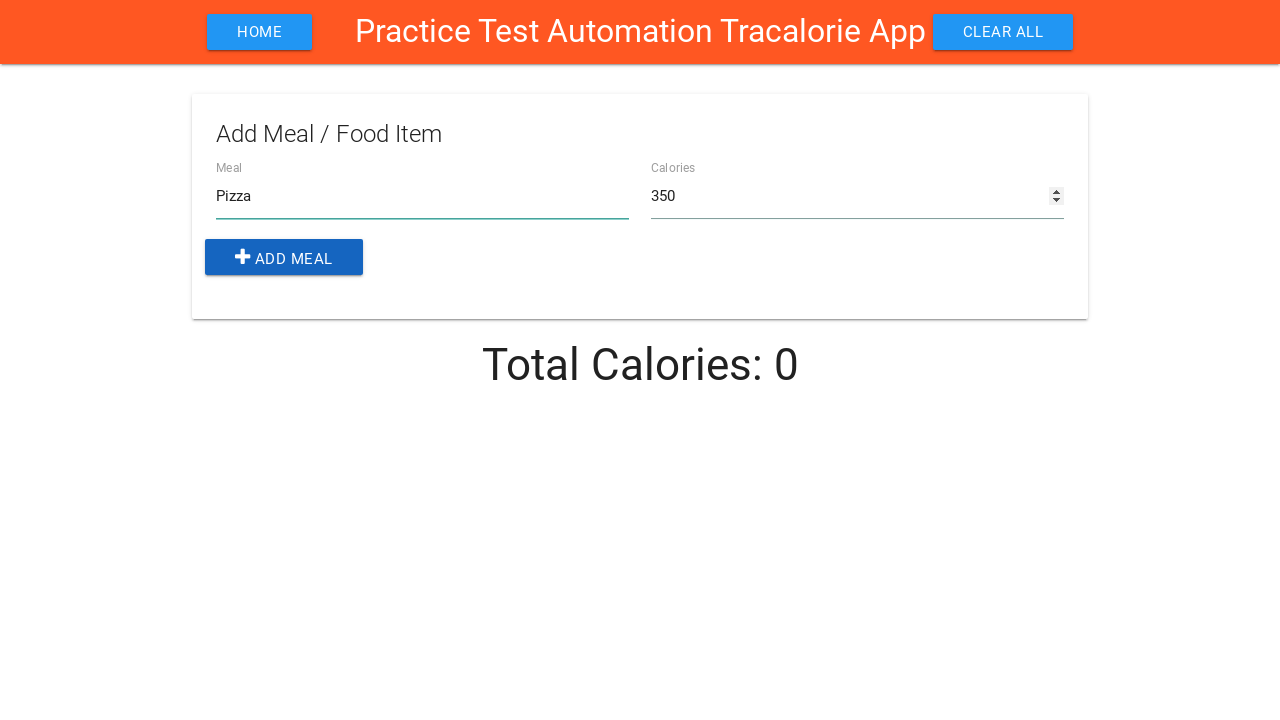

Clicked add button to add Pizza to meals list at (284, 257) on .add-btn
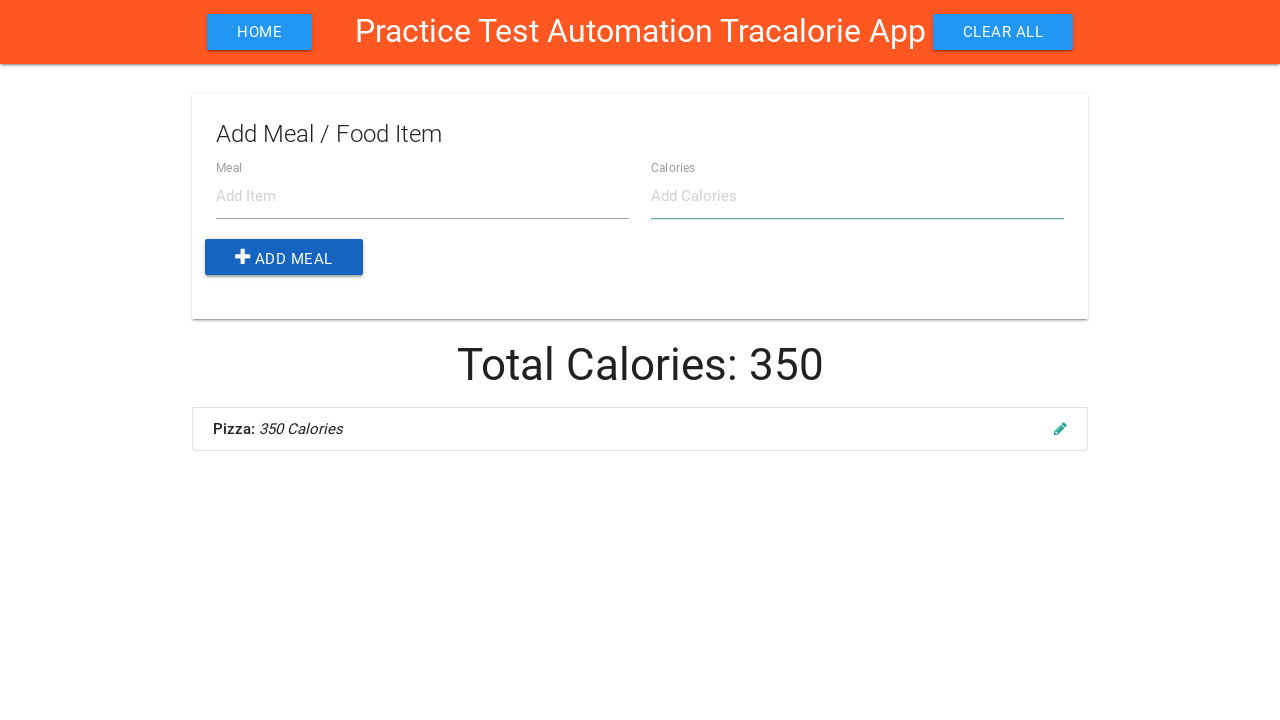

Waited 500ms for meal item 1 to be added
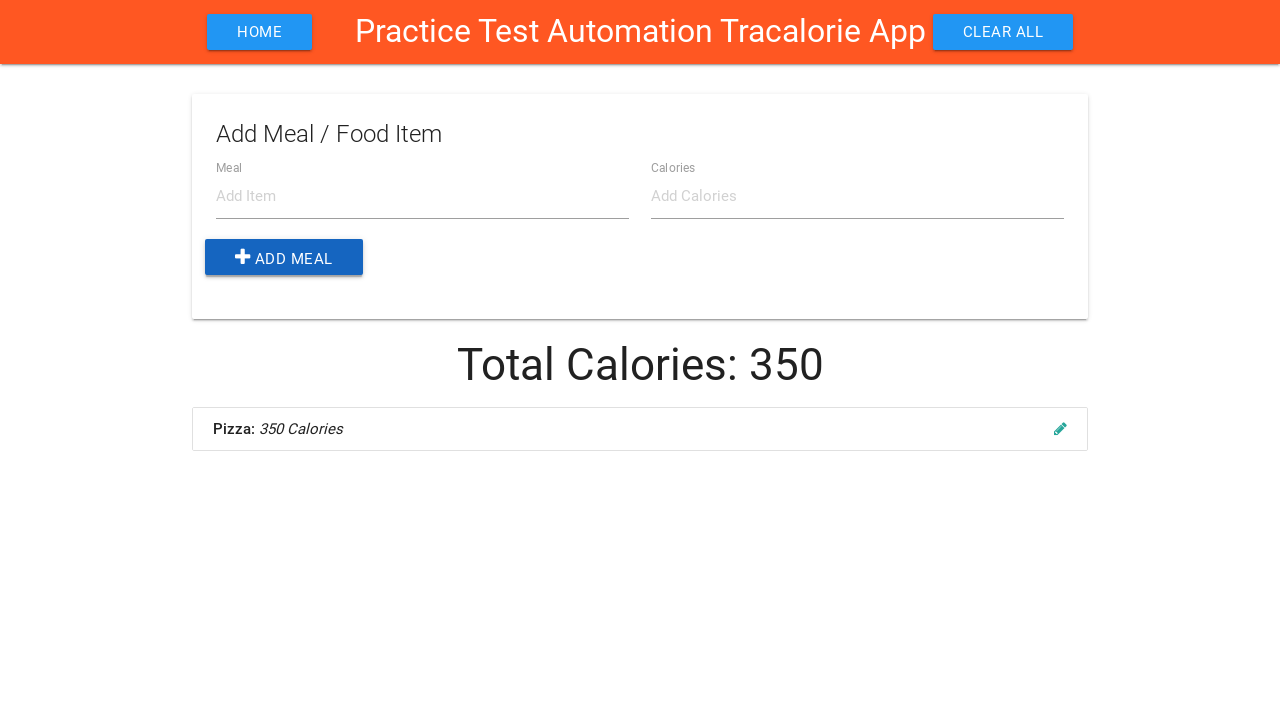

Filled meal name field with 'Salad' on #item-name
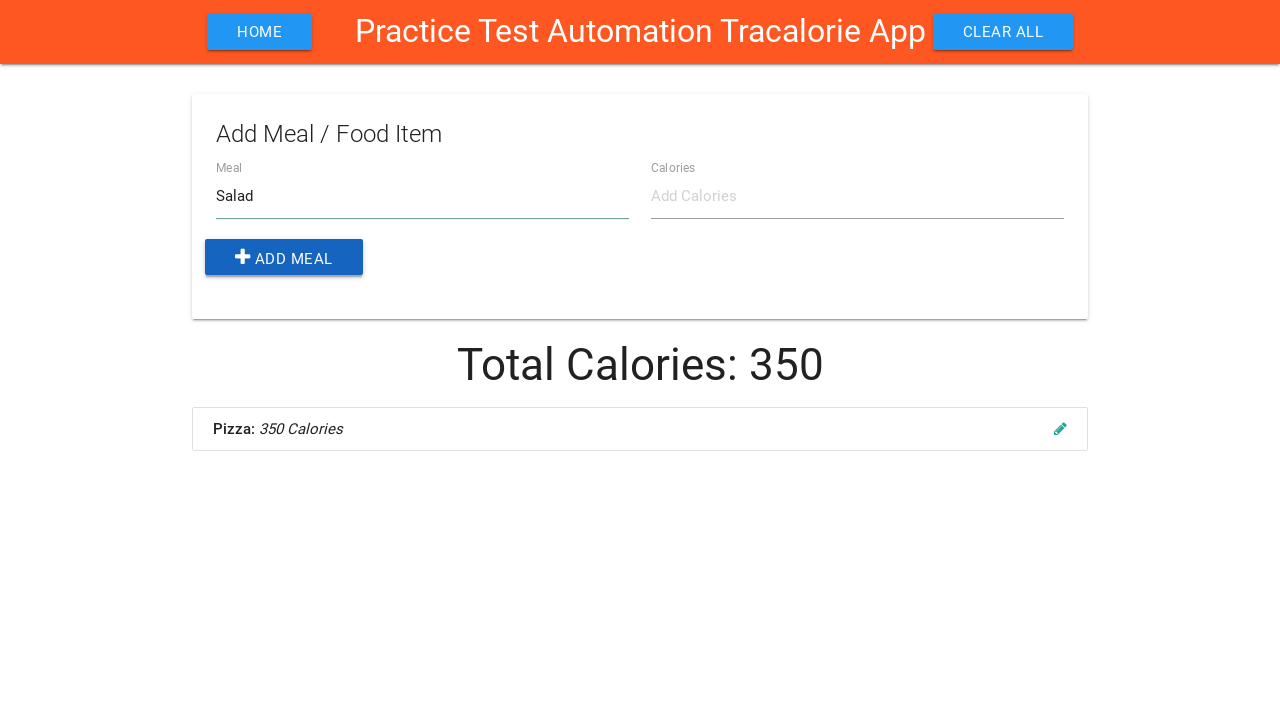

Filled calories field with '120' on #item-calories
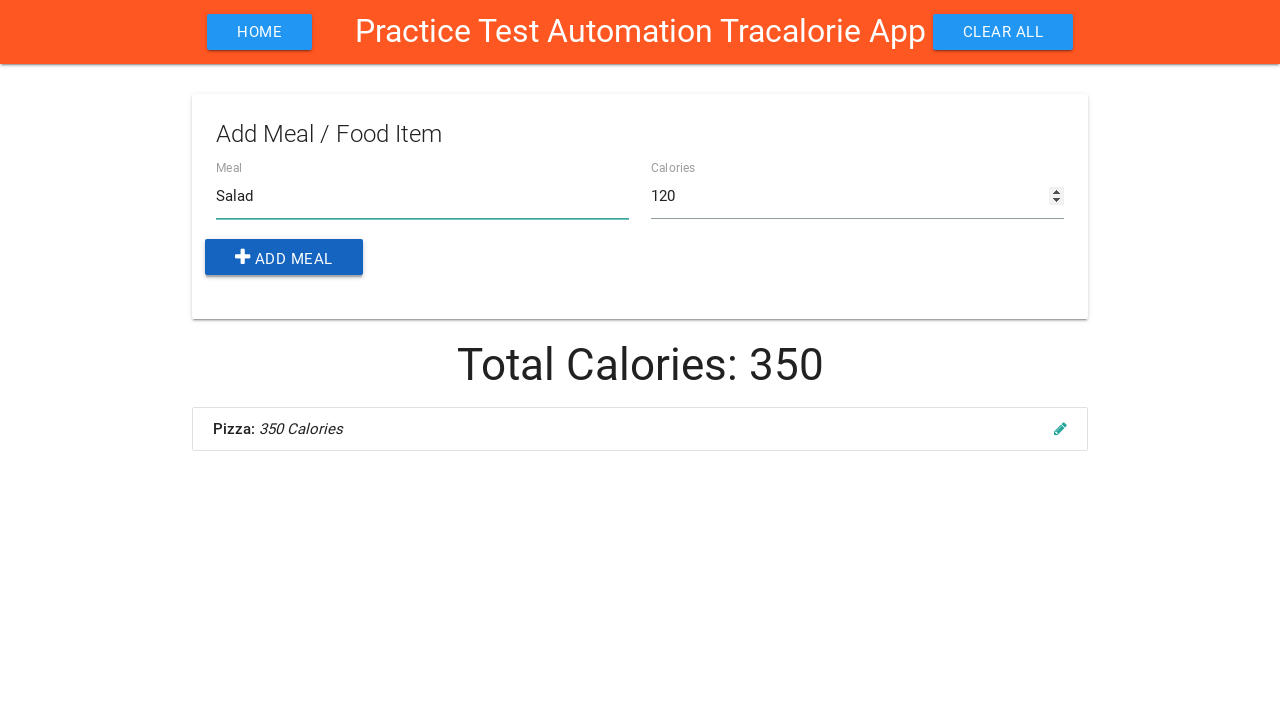

Clicked add button to add Salad to meals list at (284, 257) on .add-btn
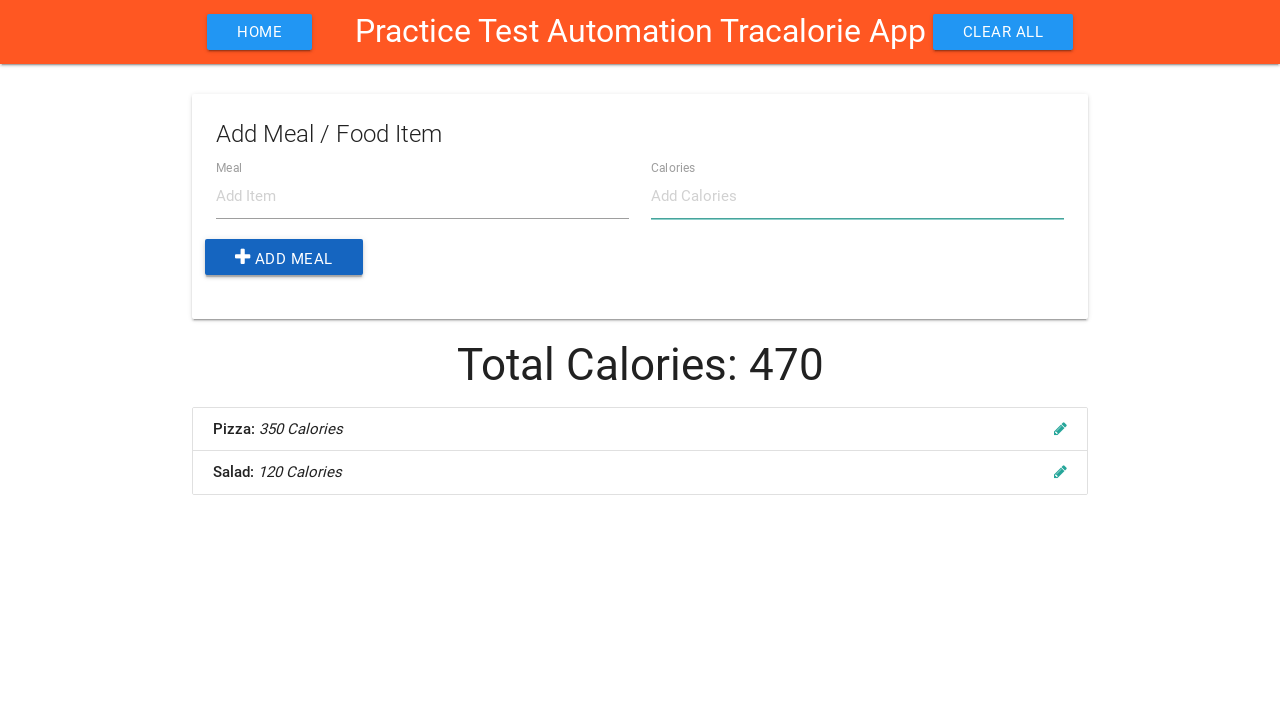

Waited 500ms for meal item 2 to be added
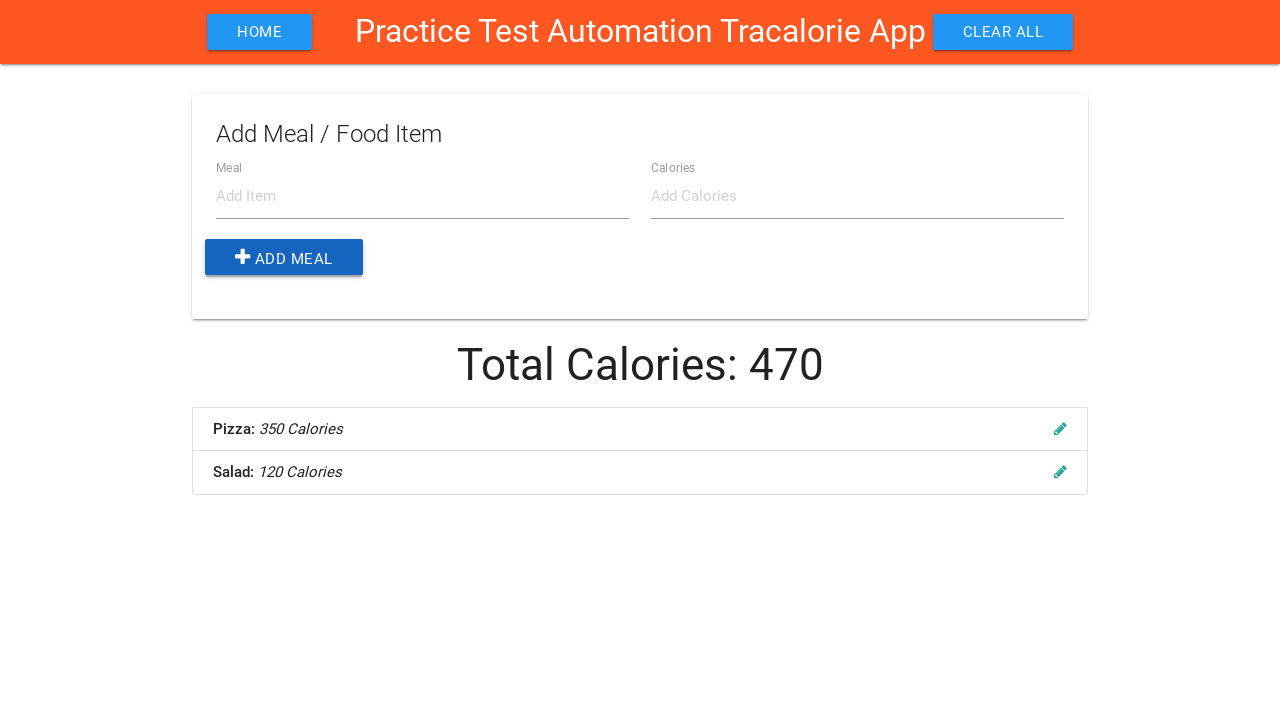

Filled meal name field with 'Burger' on #item-name
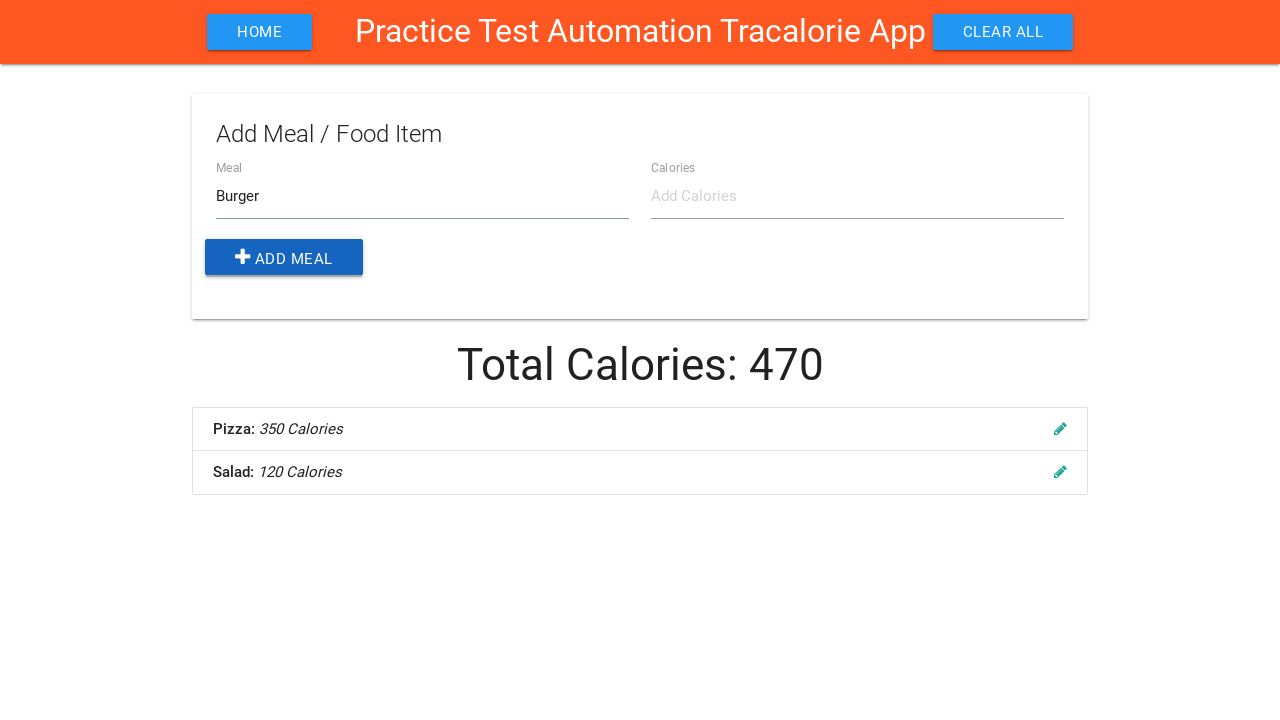

Filled calories field with '450' on #item-calories
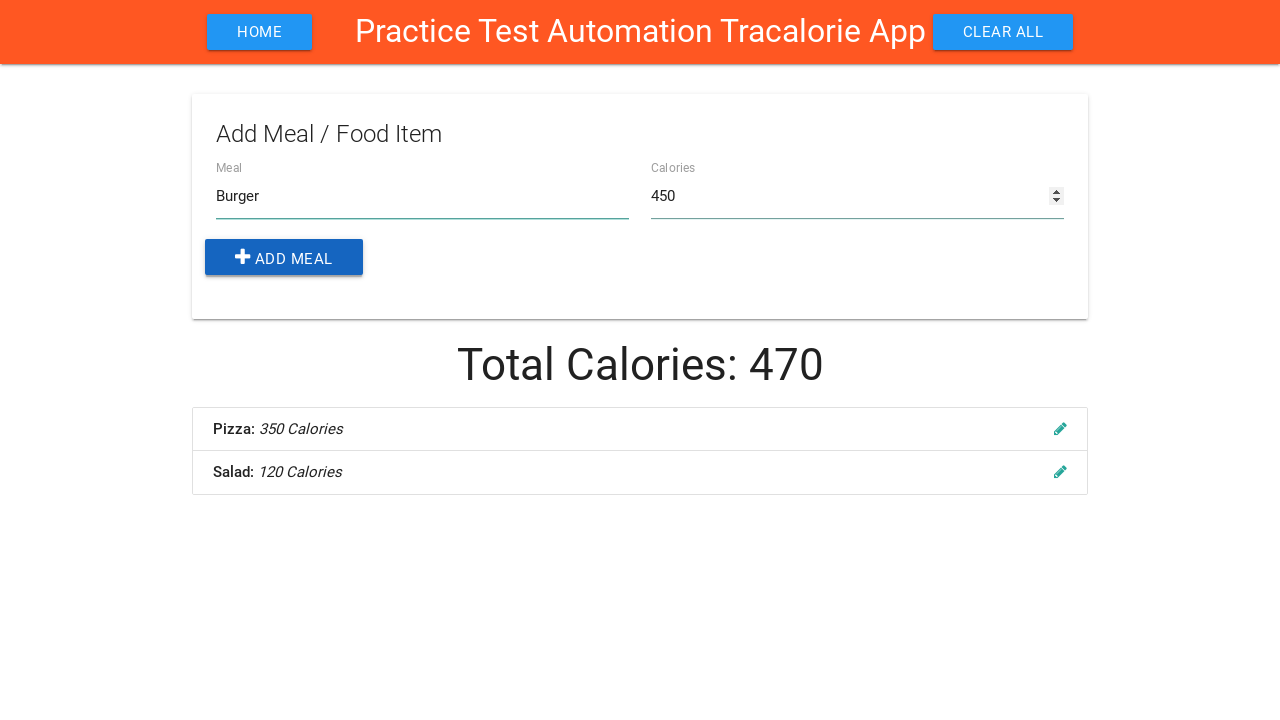

Clicked add button to add Burger to meals list at (284, 257) on .add-btn
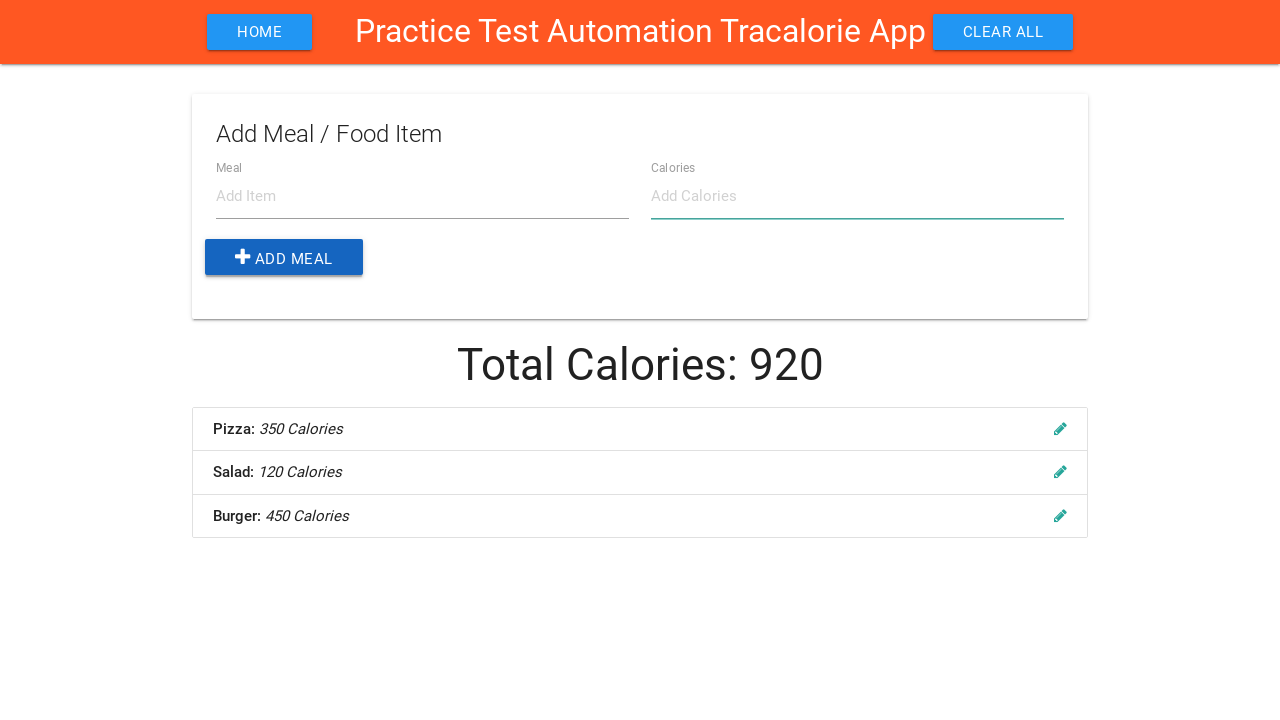

Waited 500ms for meal item 3 to be added
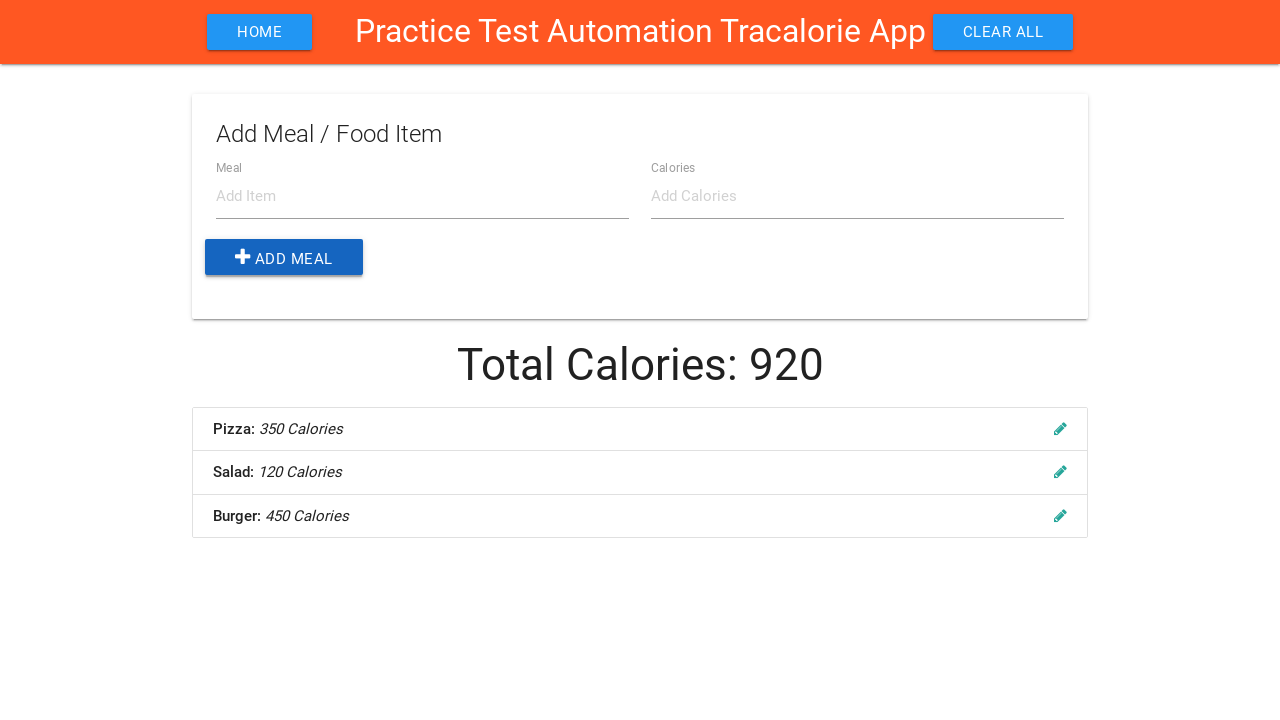

Filled meal name field with 'Pasta' on #item-name
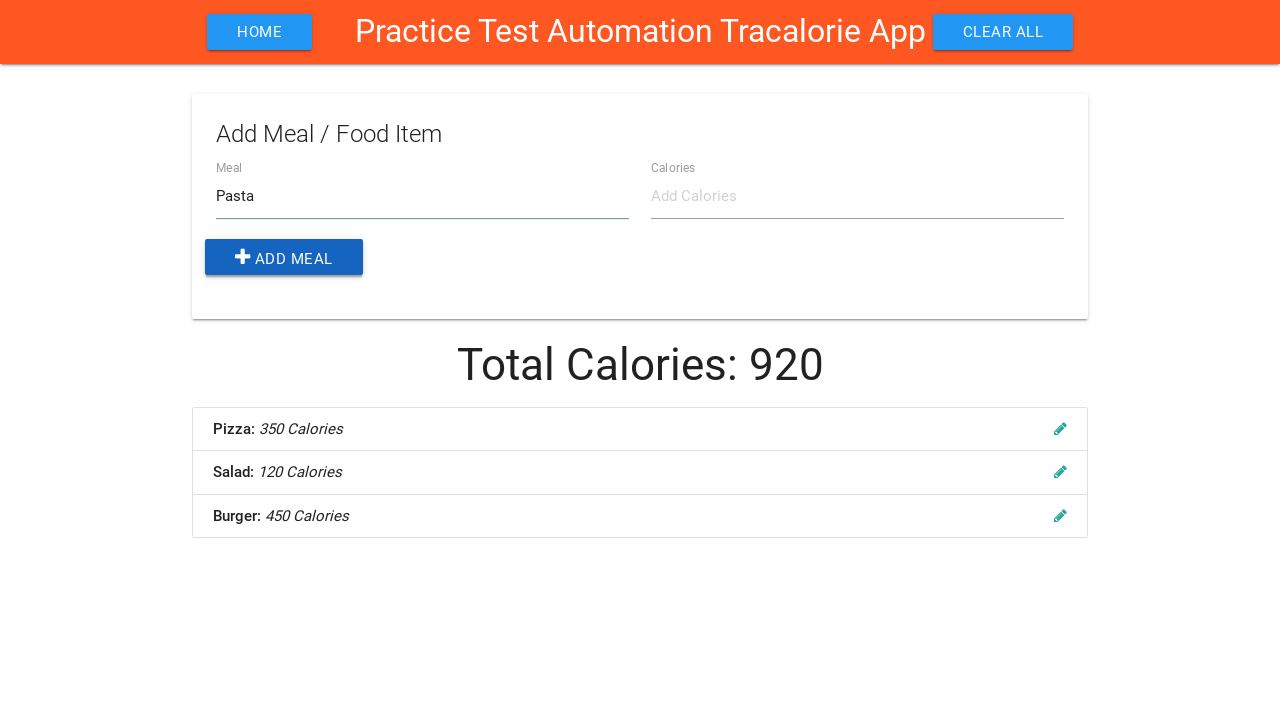

Filled calories field with '280' on #item-calories
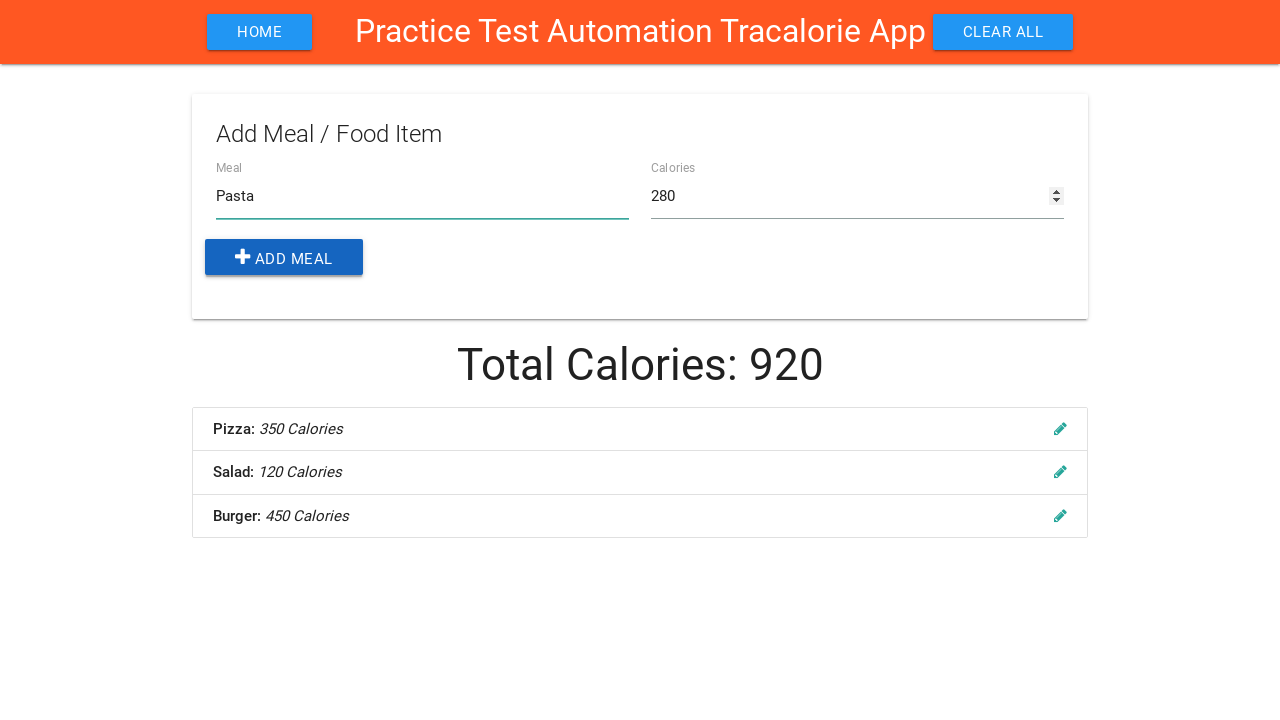

Clicked add button to add Pasta to meals list at (284, 257) on .add-btn
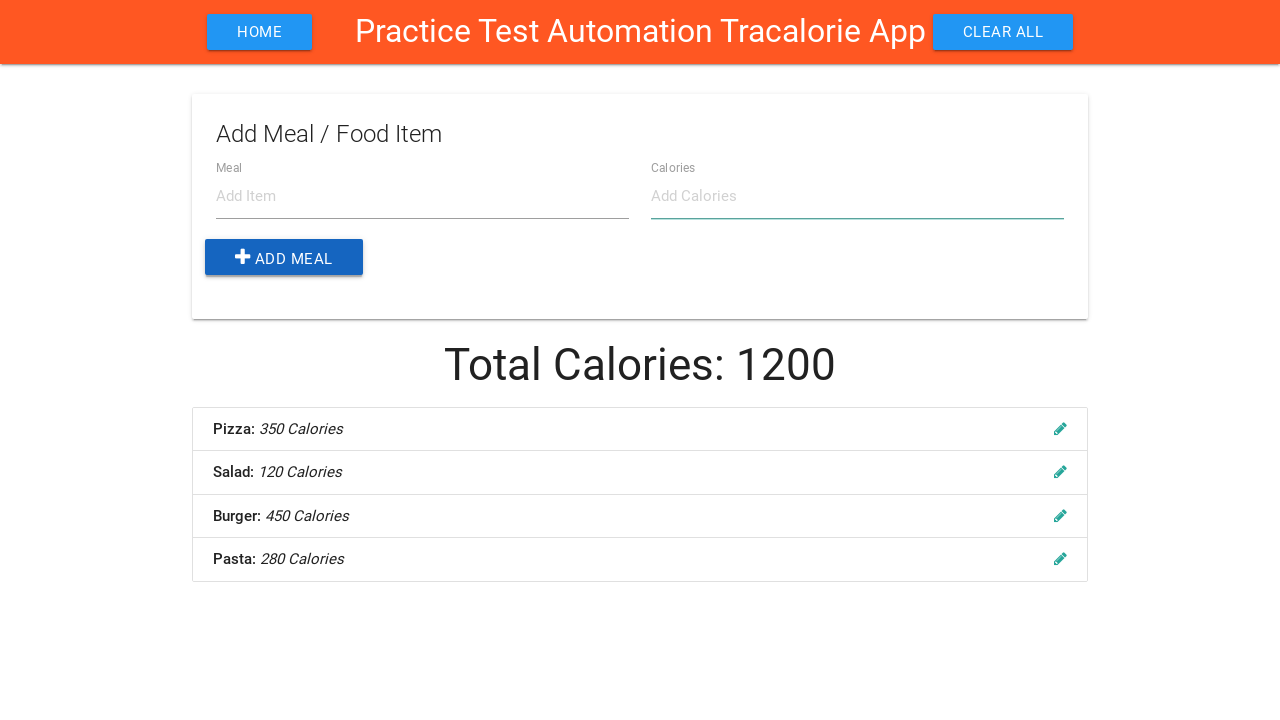

Waited 500ms for meal item 4 to be added
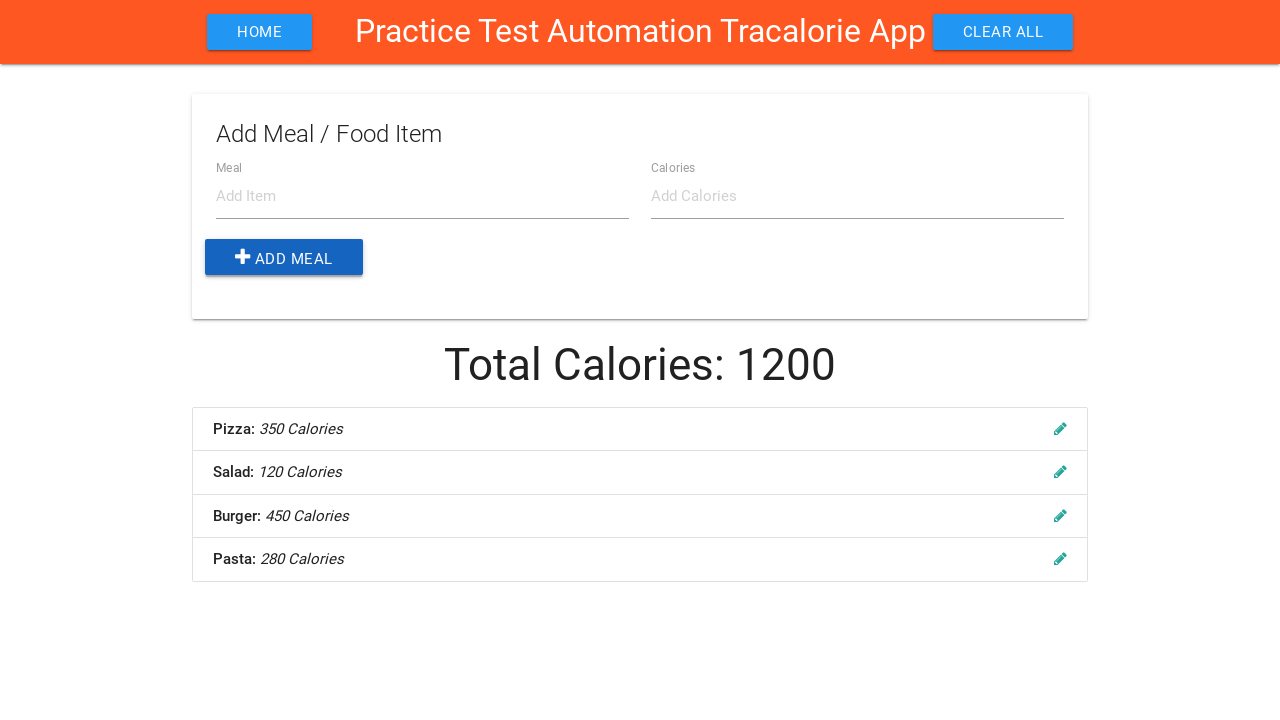

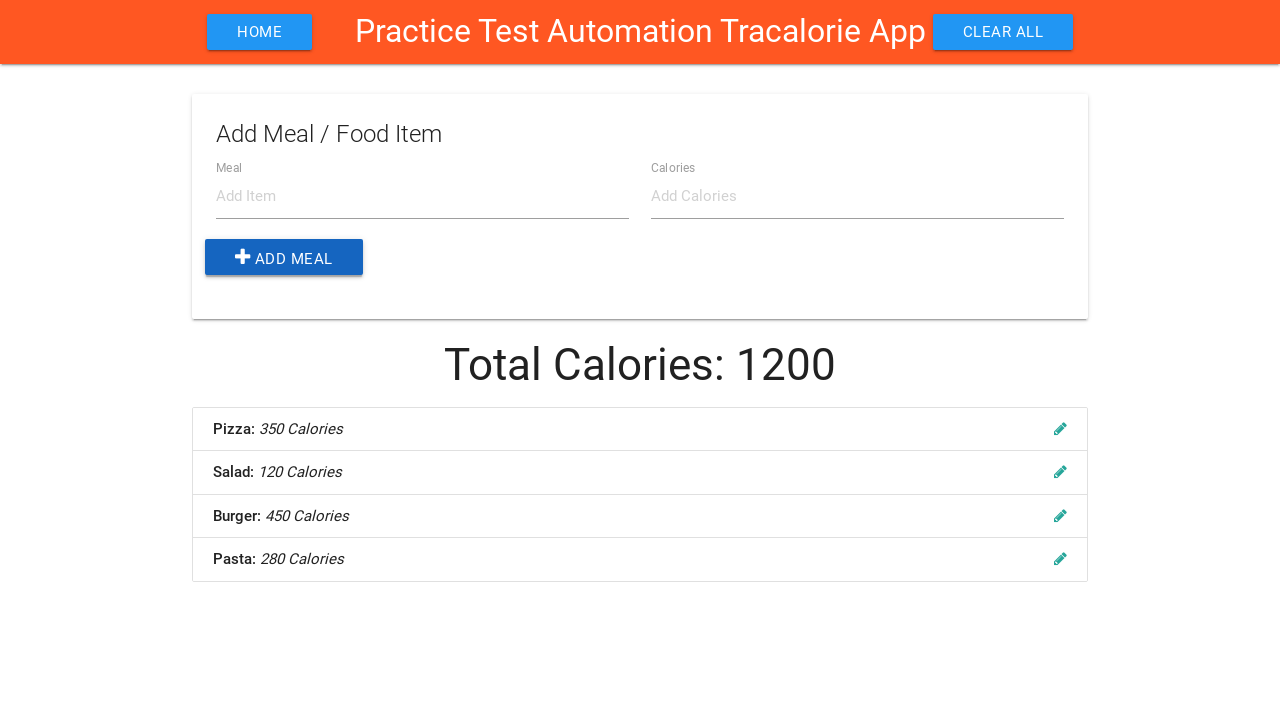